Navigates to YouTube homepage and scrolls to the bottom of the page

Starting URL: https://youtube.com

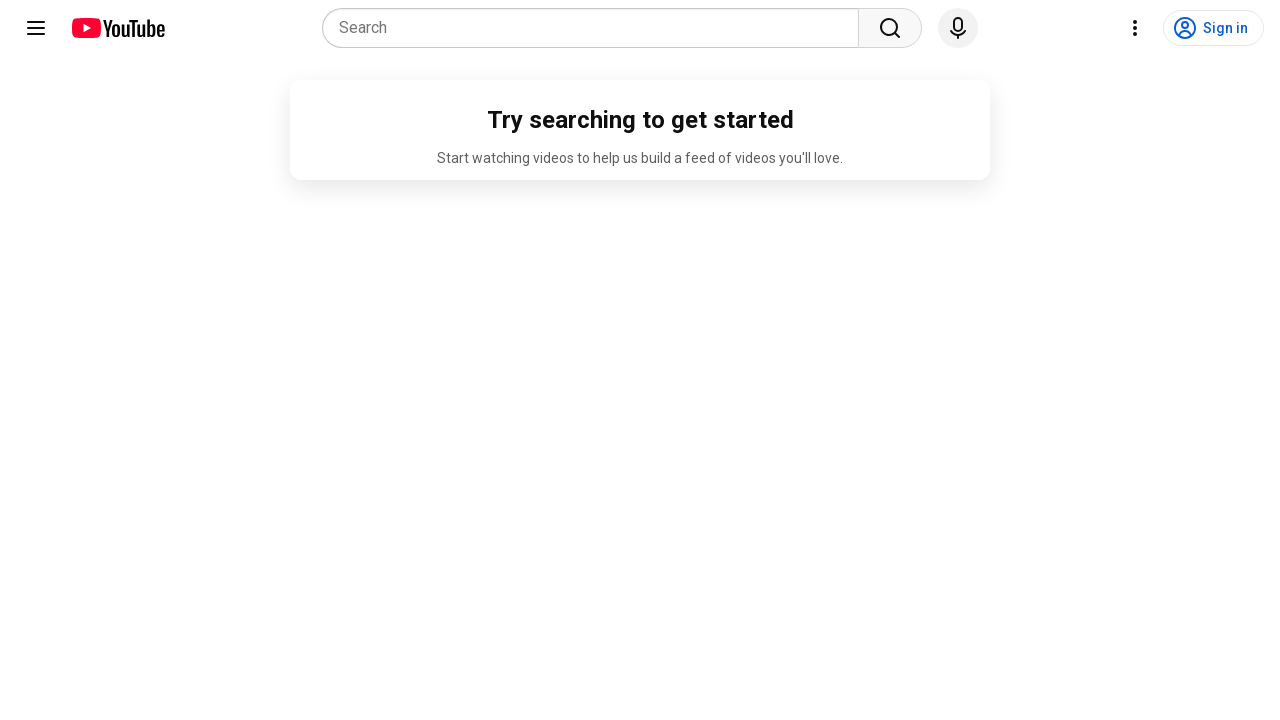

Navigated to YouTube homepage
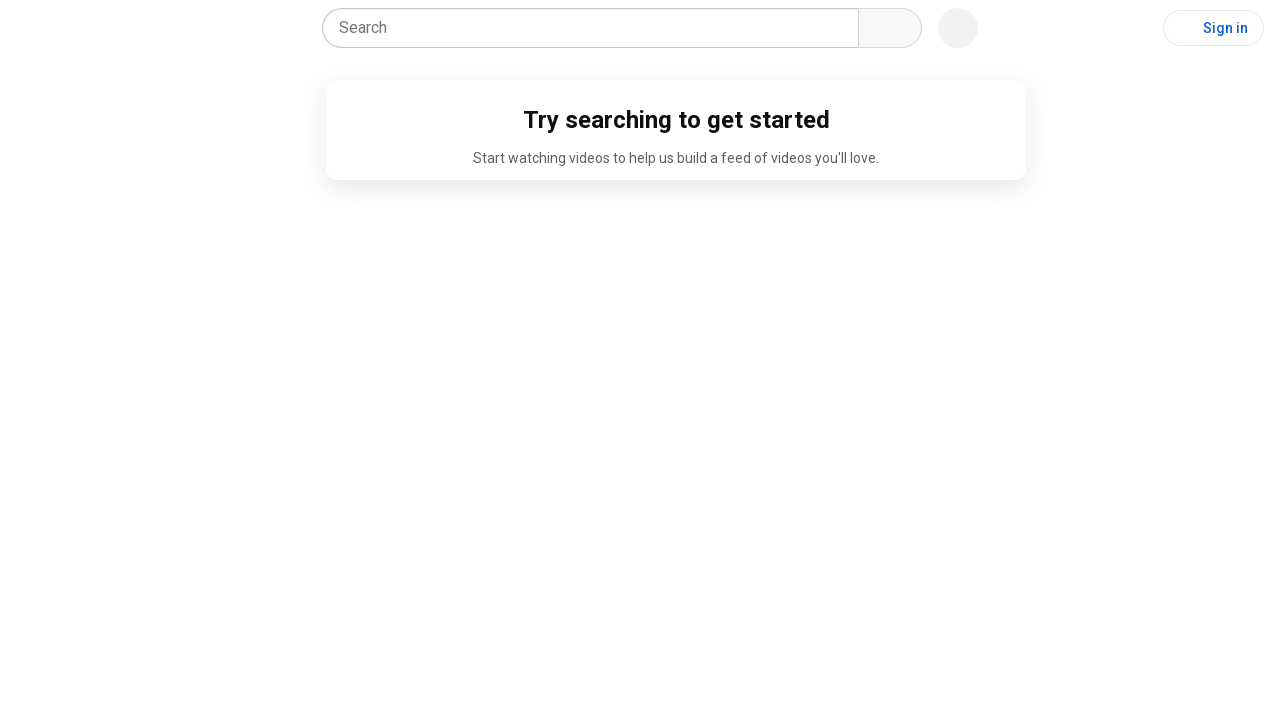

Scrolled to the bottom of the page
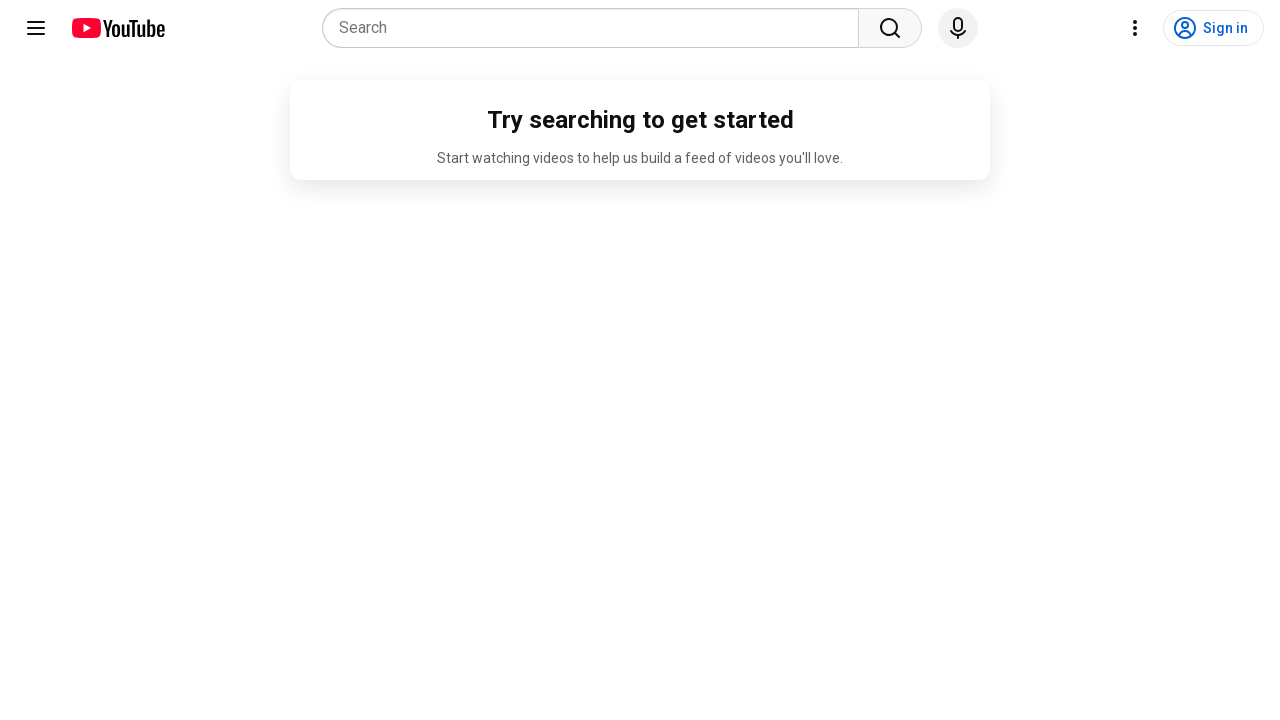

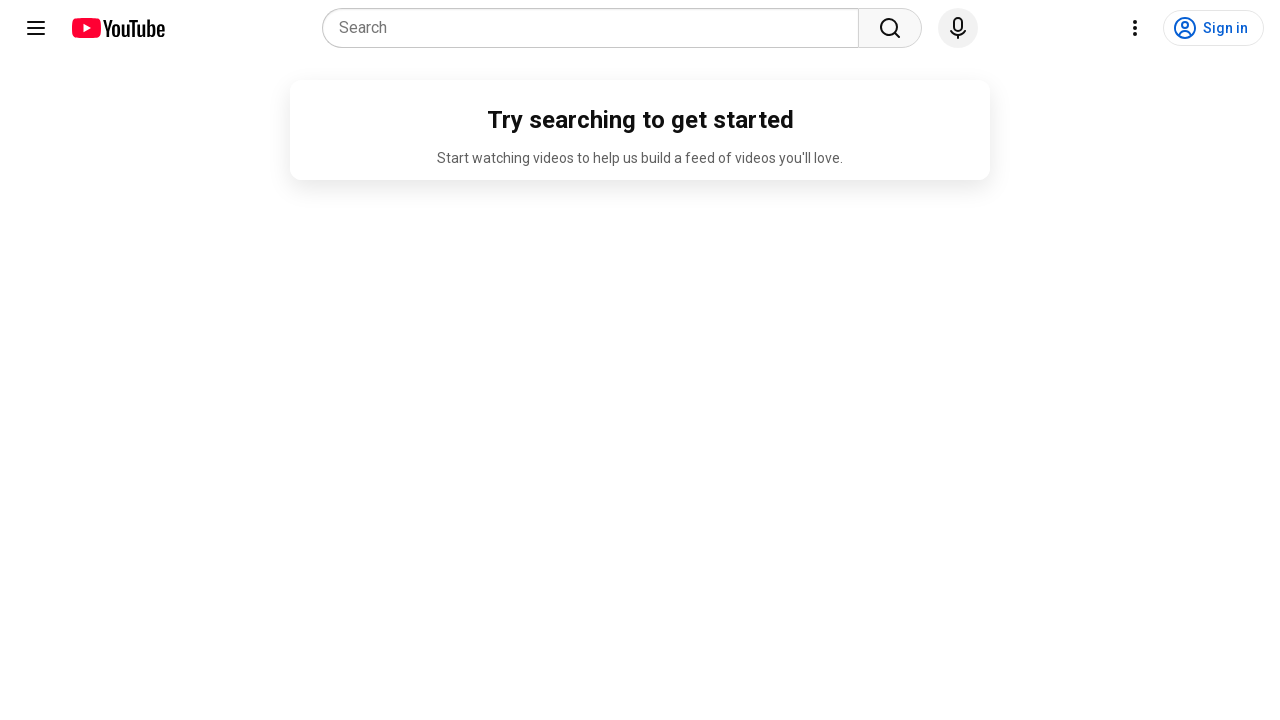